Tests that clicking the JS Prompt button, entering text, and accepting displays the entered text in the result

Starting URL: https://the-internet.herokuapp.com/javascript_alerts

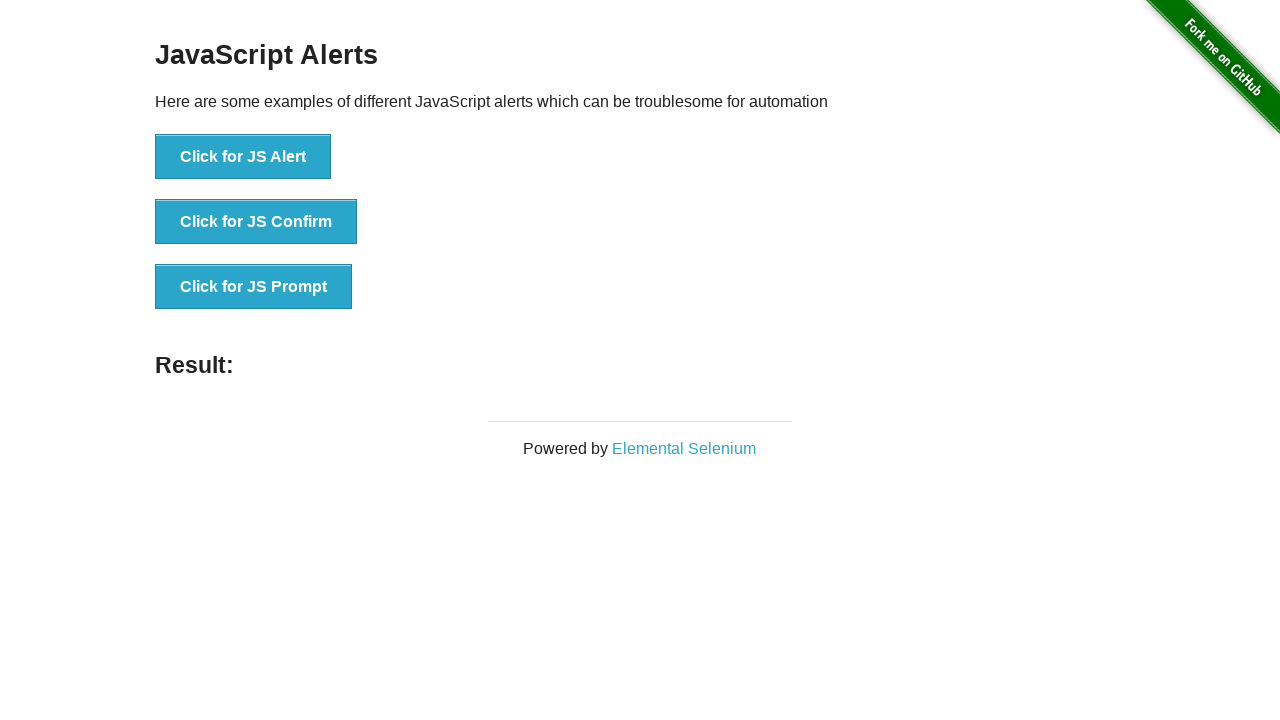

Set up dialog handler to accept prompt with 'random' text
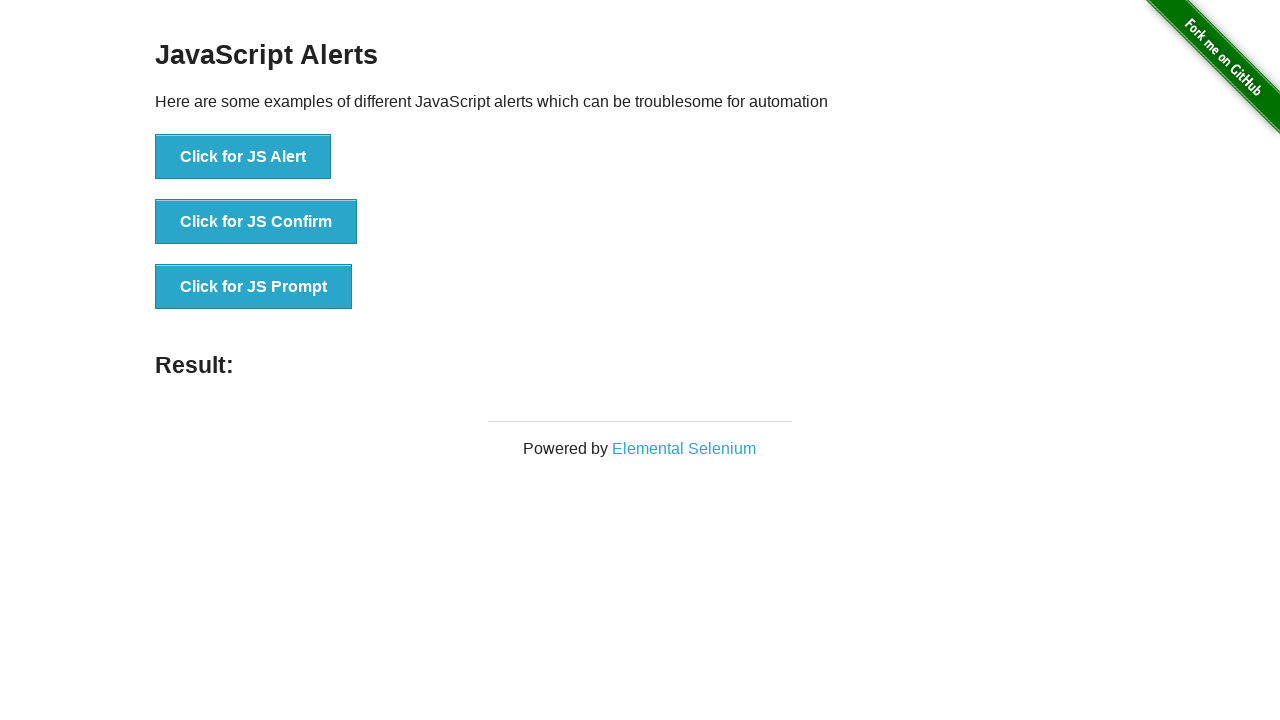

Clicked the JS Prompt button at (254, 287) on button[onclick='jsPrompt()']
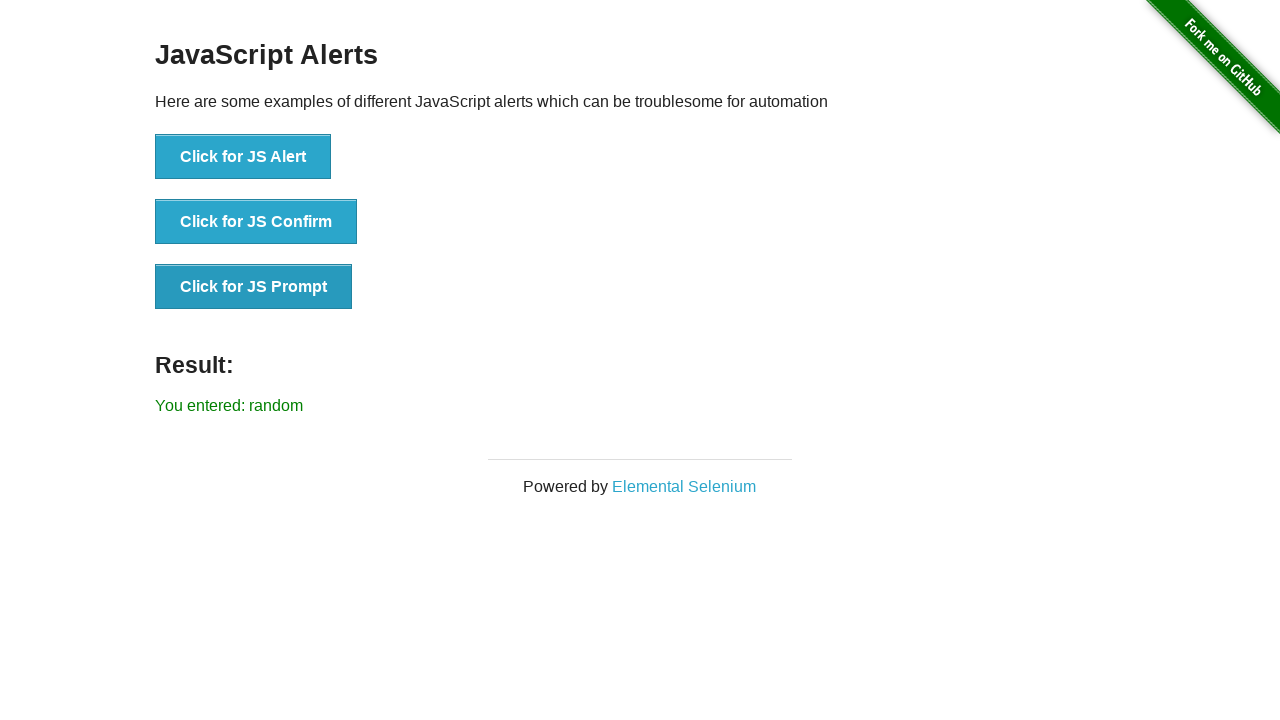

Waited for result message to appear
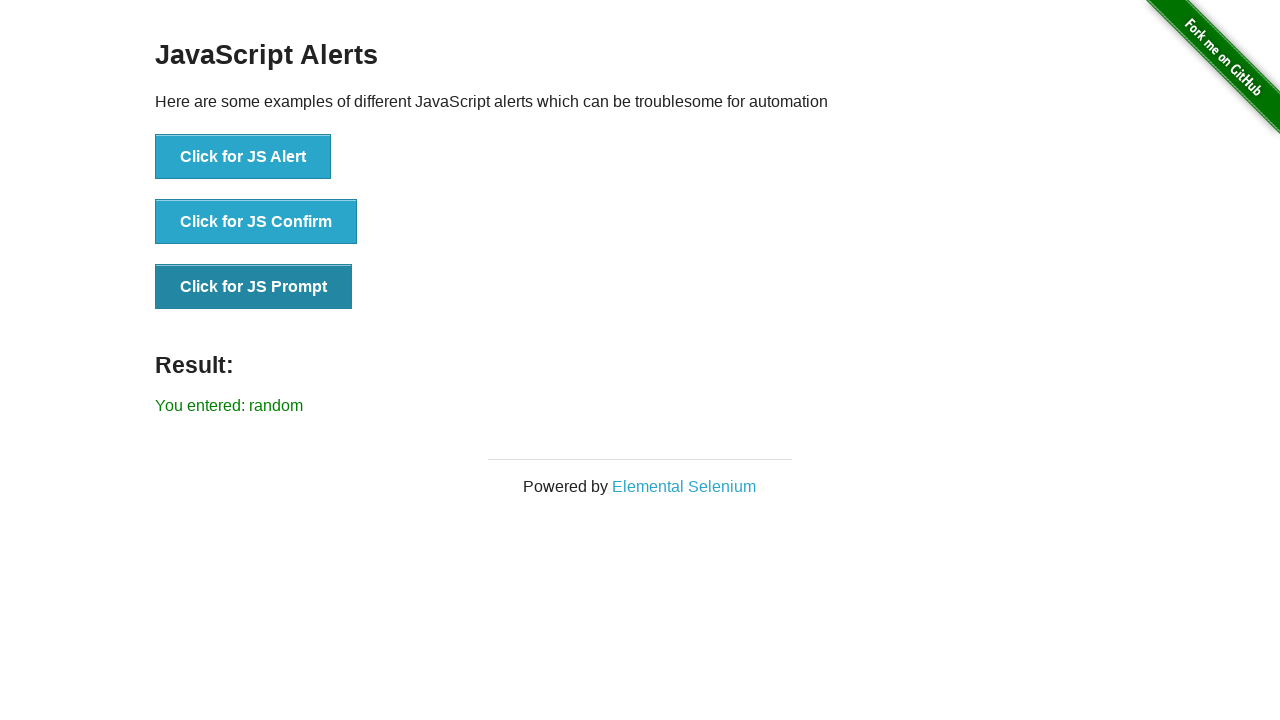

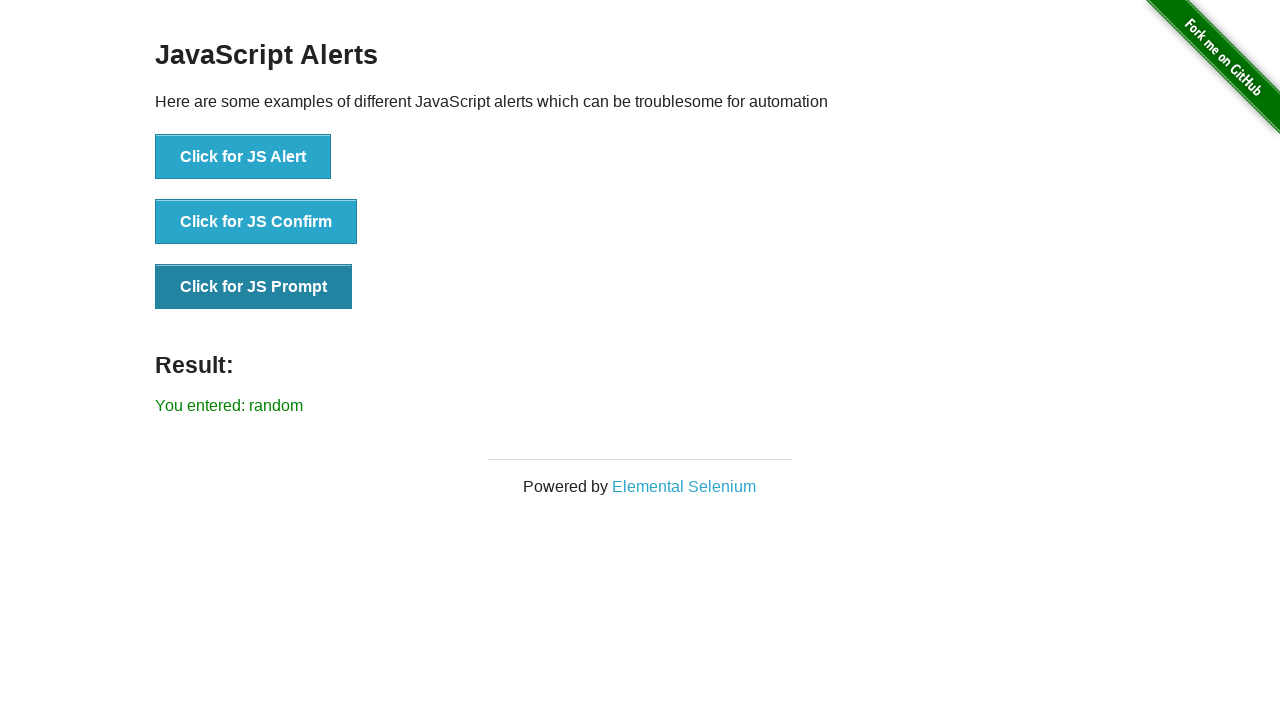